Navigates to a tables demo page and verifies that the data table is present and contains expected elements like table headers and rows.

Starting URL: https://the-internet.herokuapp.com/tables

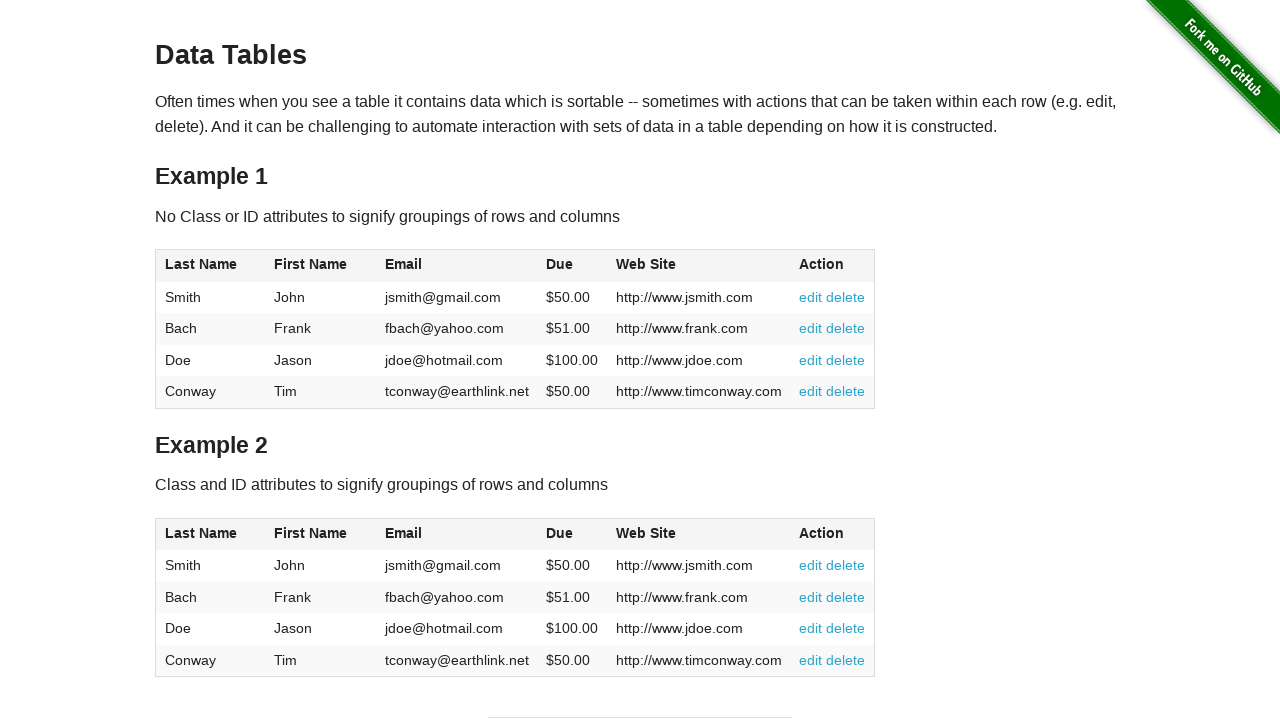

Navigated to tables demo page
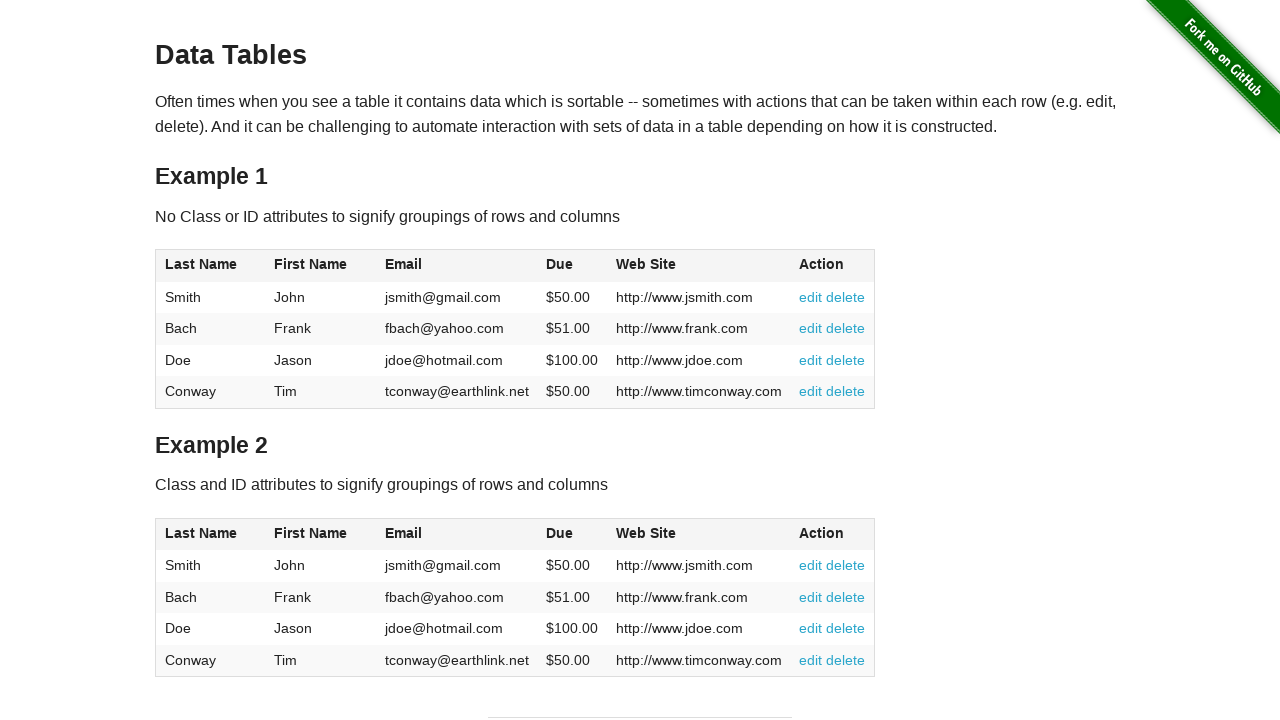

Table element is now visible on the page
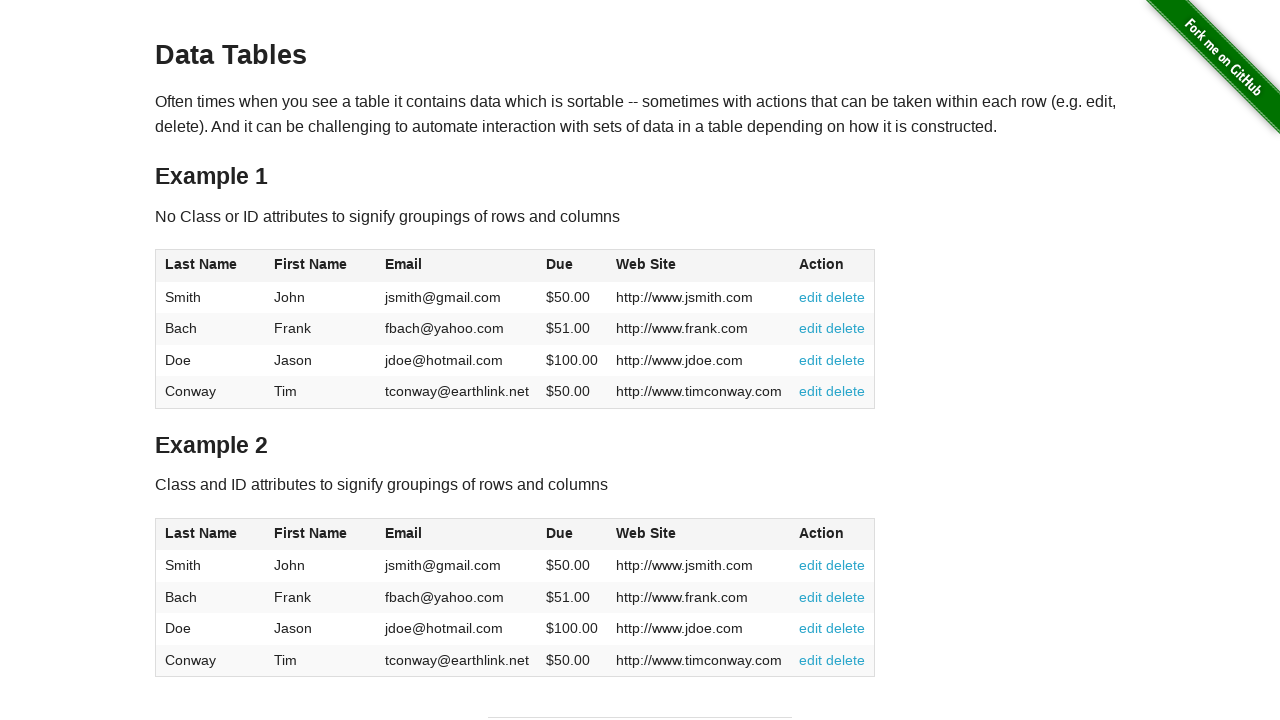

Table headers are present in the data table
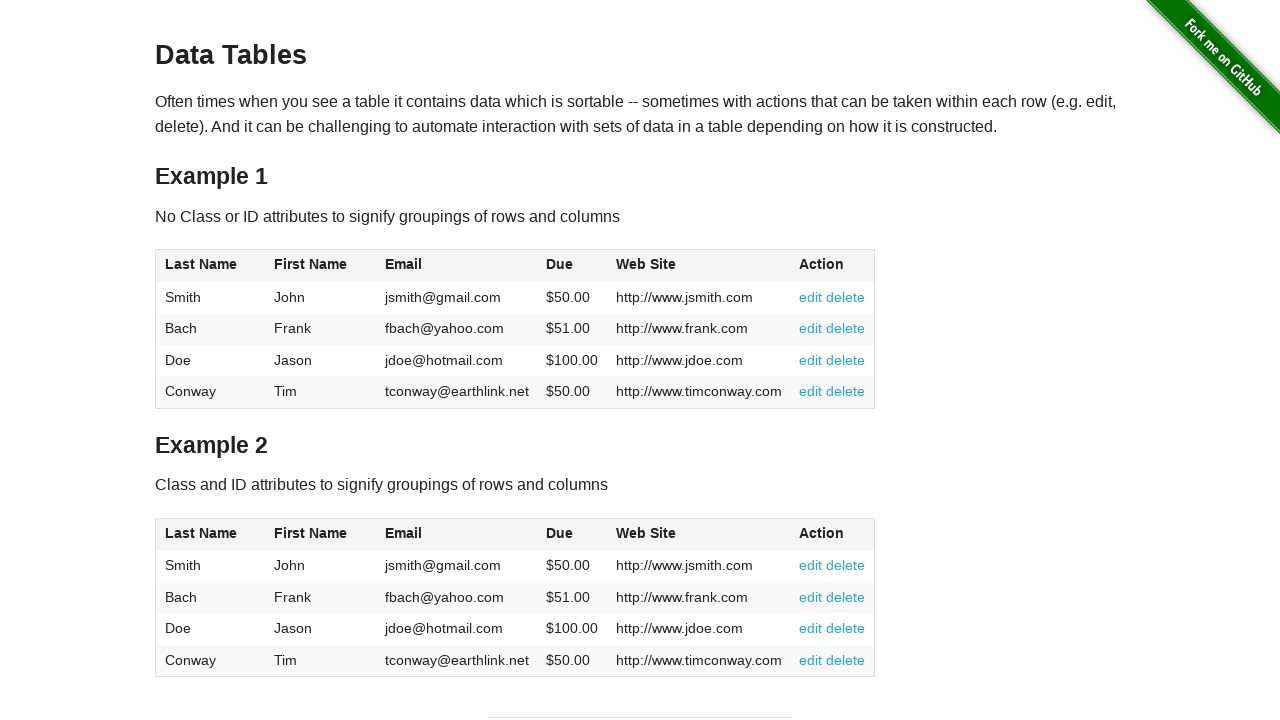

Table rows are present in the data table body
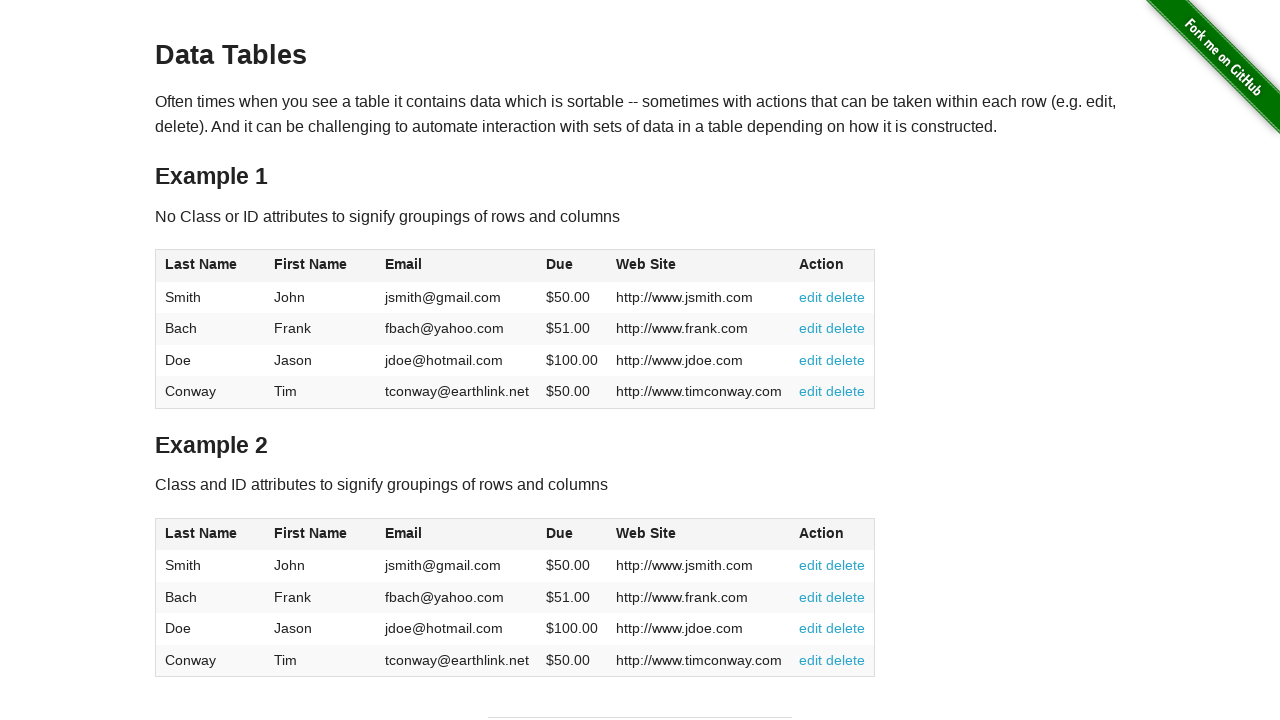

Clicked on Last Name column header to test sorting functionality at (201, 264) on #table1 thead th:nth-child(1) span
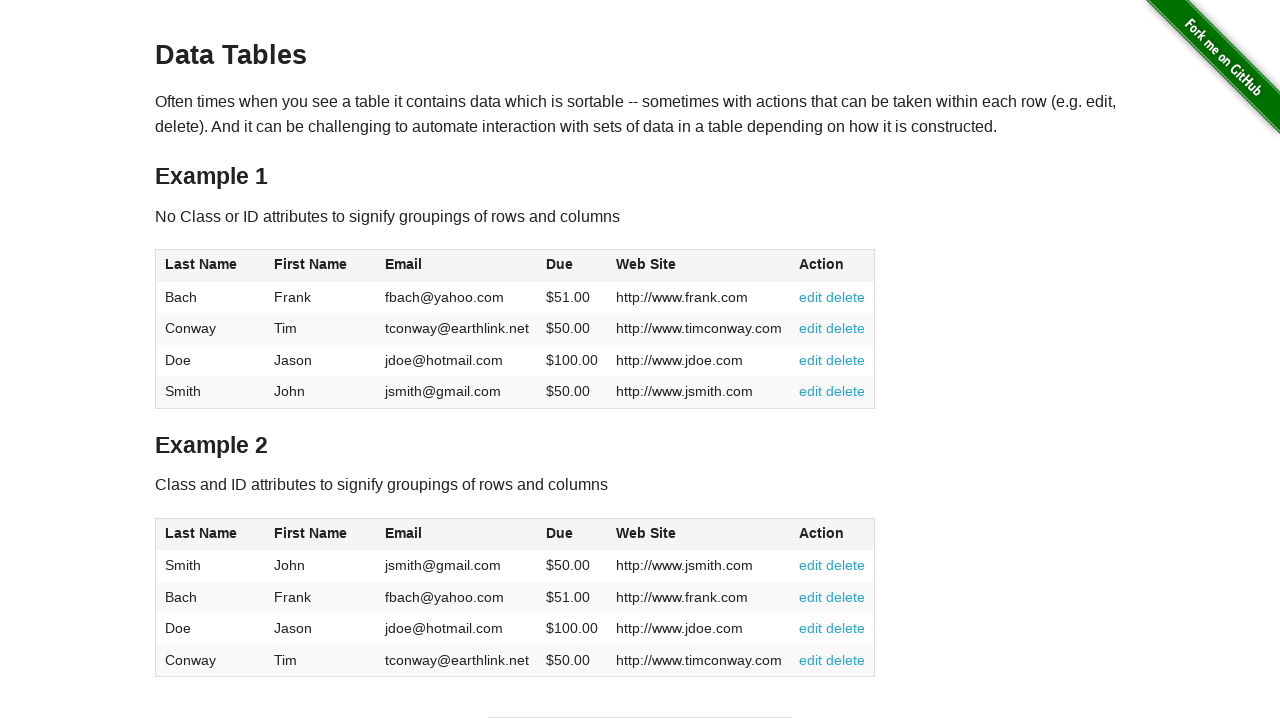

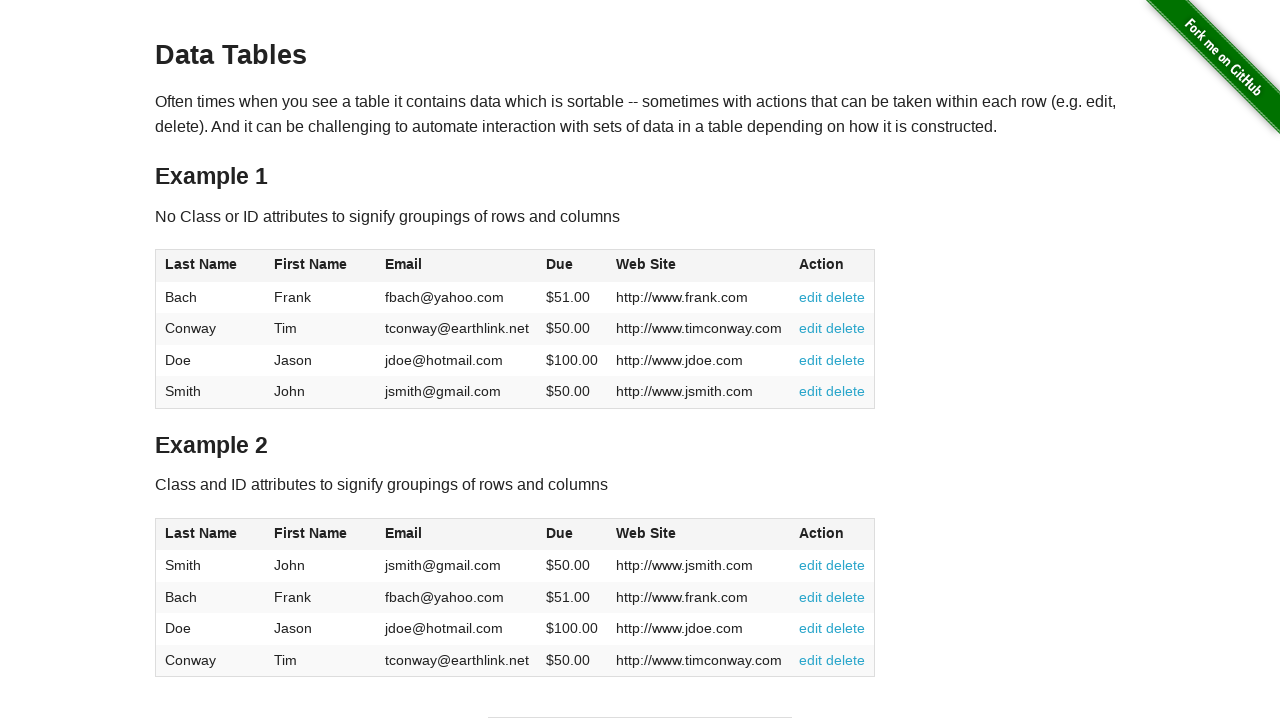